Tests the checkout process on an e-commerce site by adding items to cart, filling checkout form with customer details, and confirming the purchase

Starting URL: https://www.demoblaze.com/

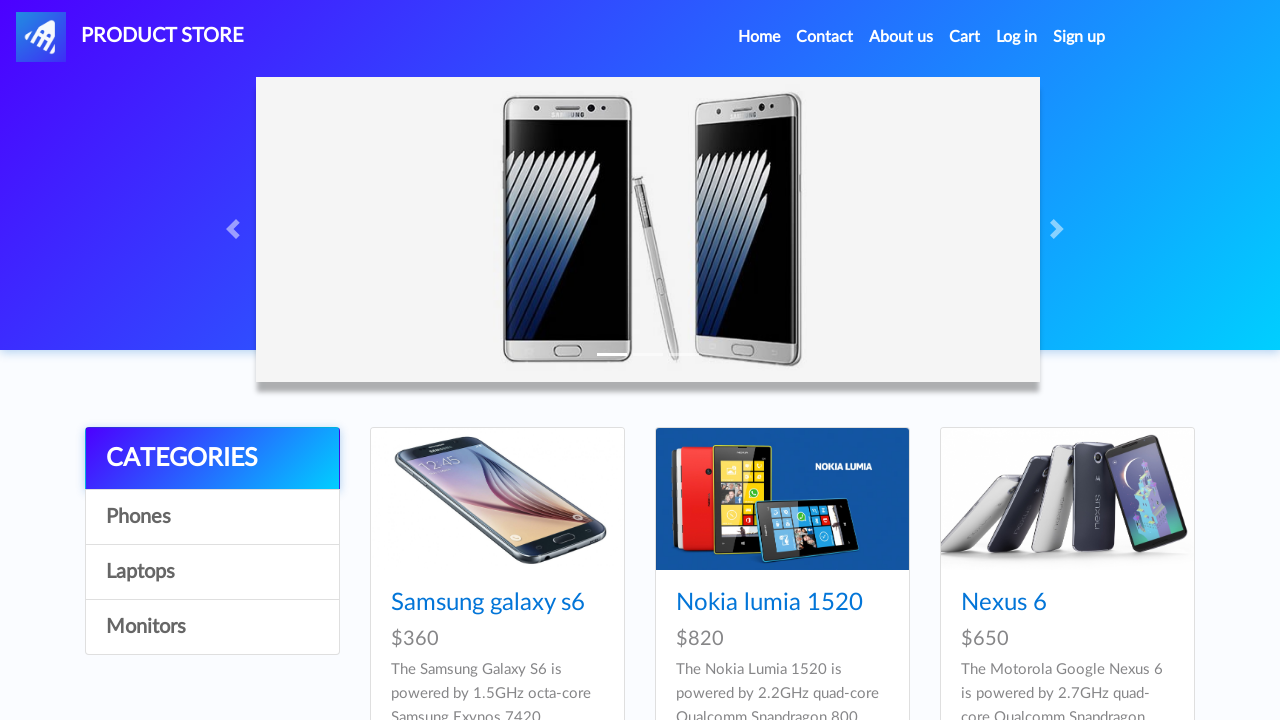

Clicked on cart link to navigate to shopping cart at (965, 37) on a#cartur
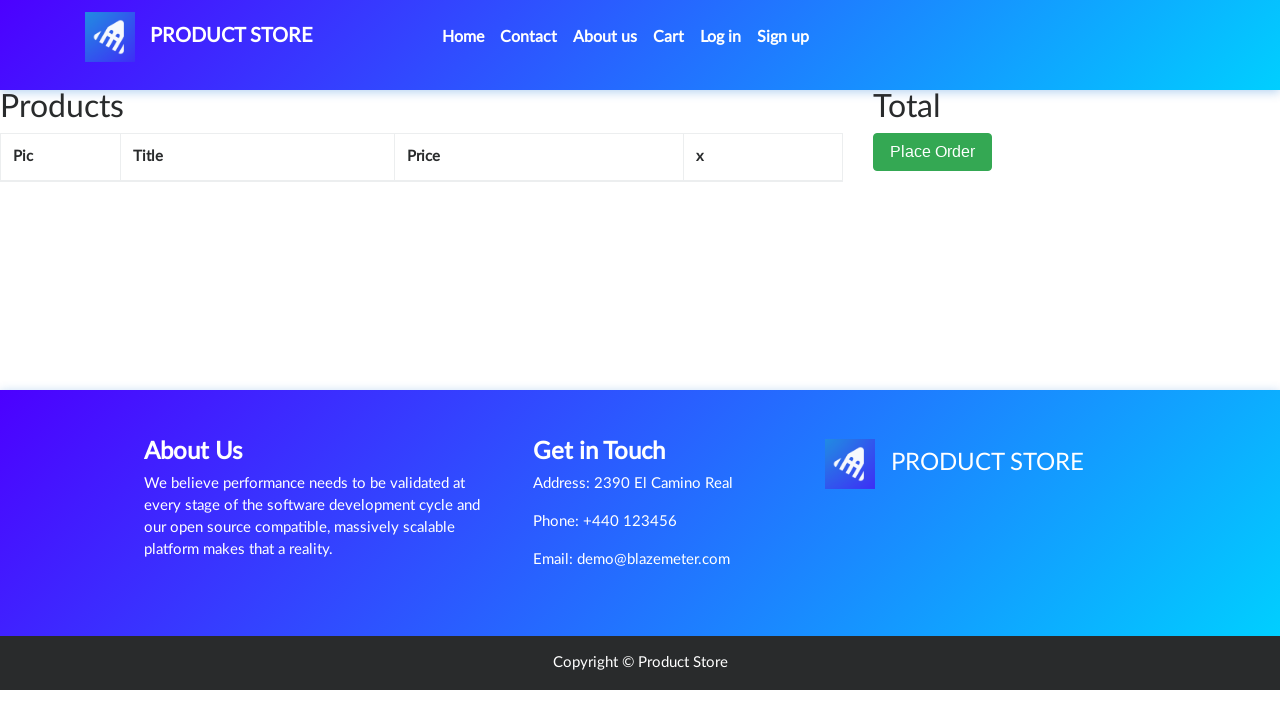

Cart page loaded and Place Order button is visible
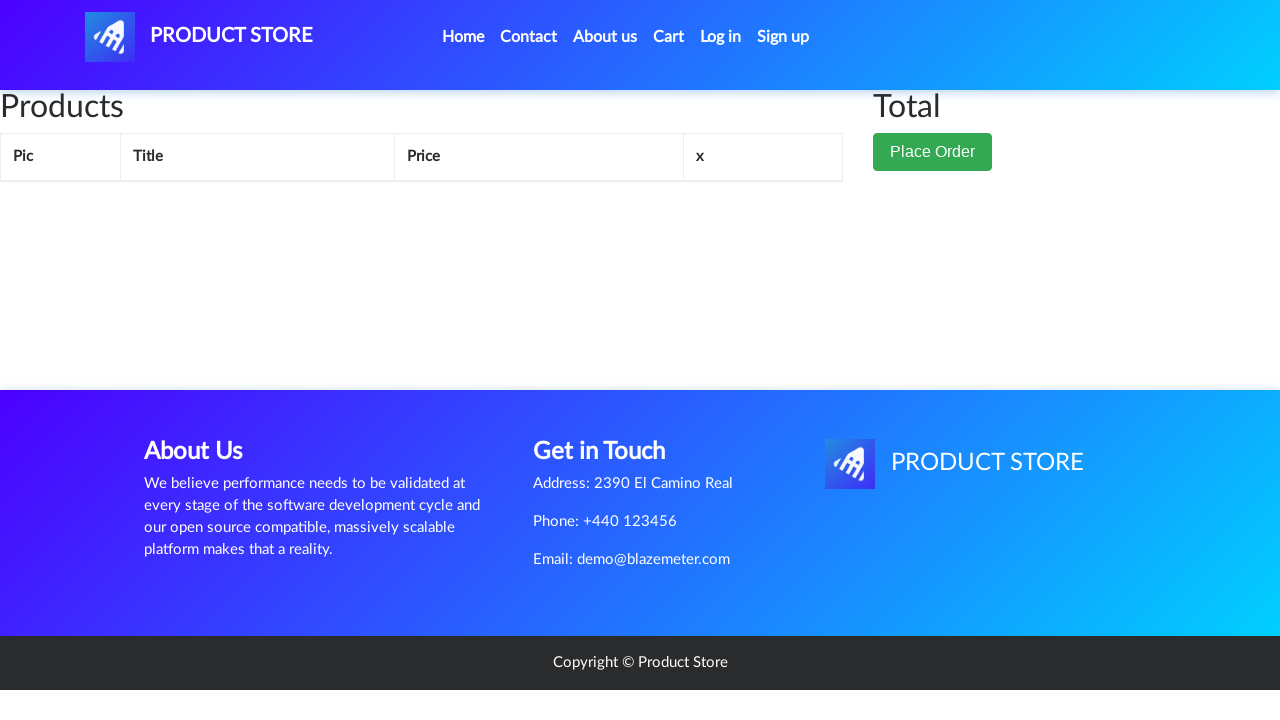

Clicked Place Order button to open checkout form at (933, 152) on button[data-target='#orderModal']
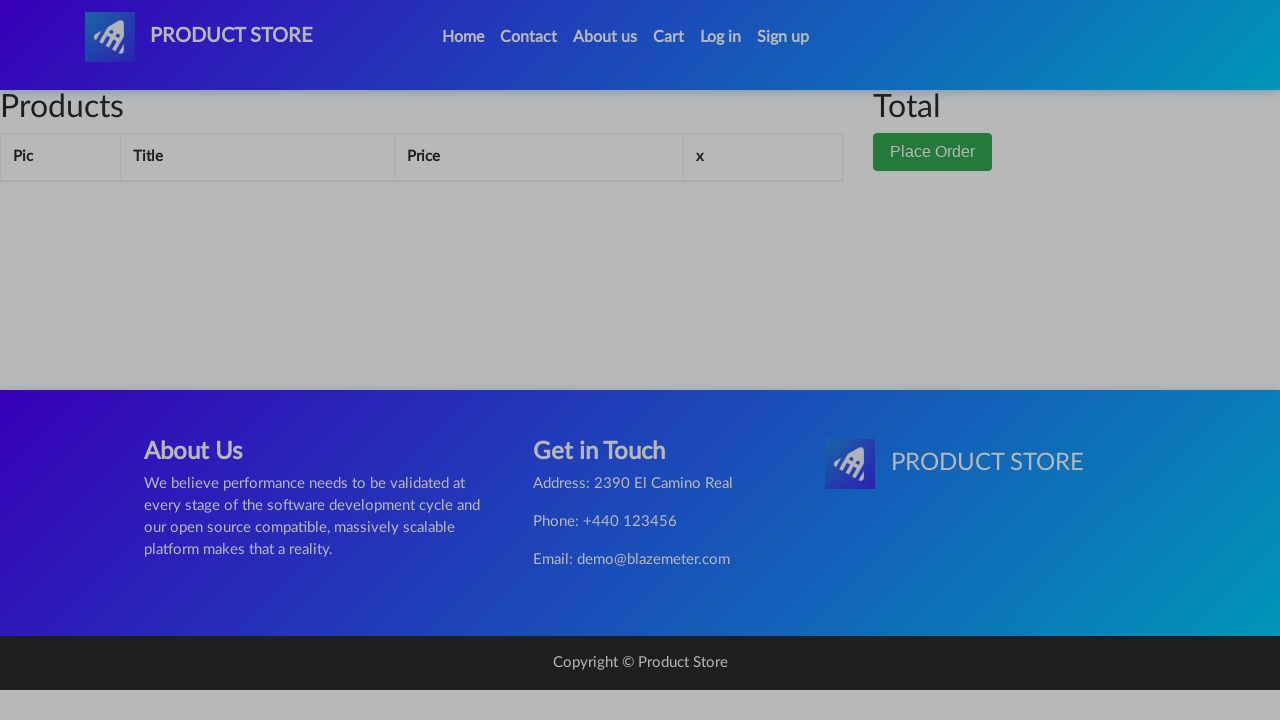

Order modal dialog appeared and is now visible
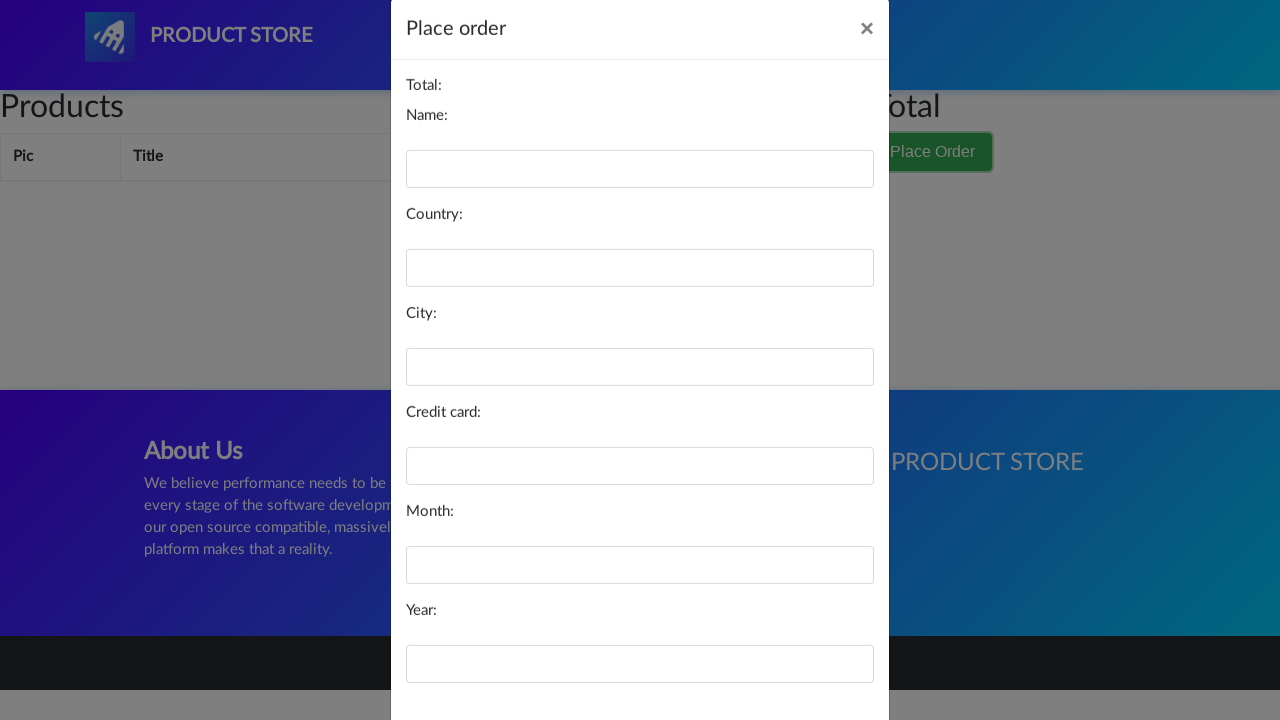

Filled name field with 'John Doe' on #name
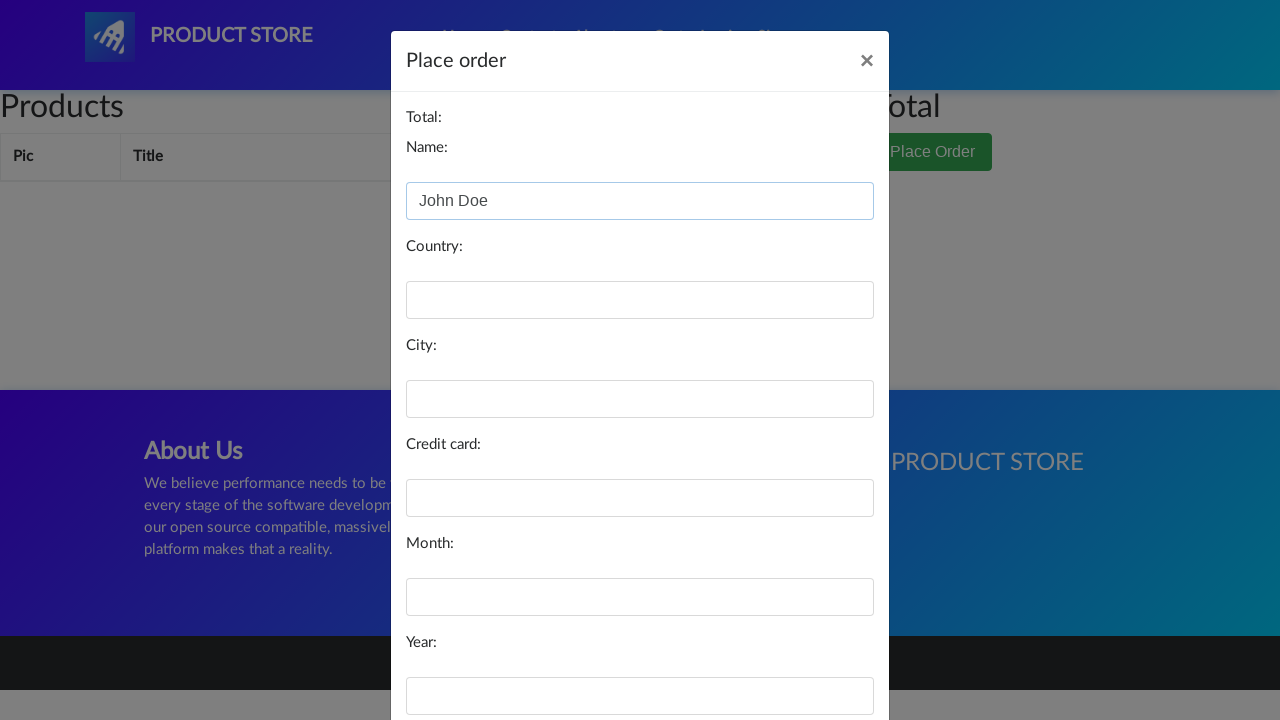

Filled country field with 'United States' on #country
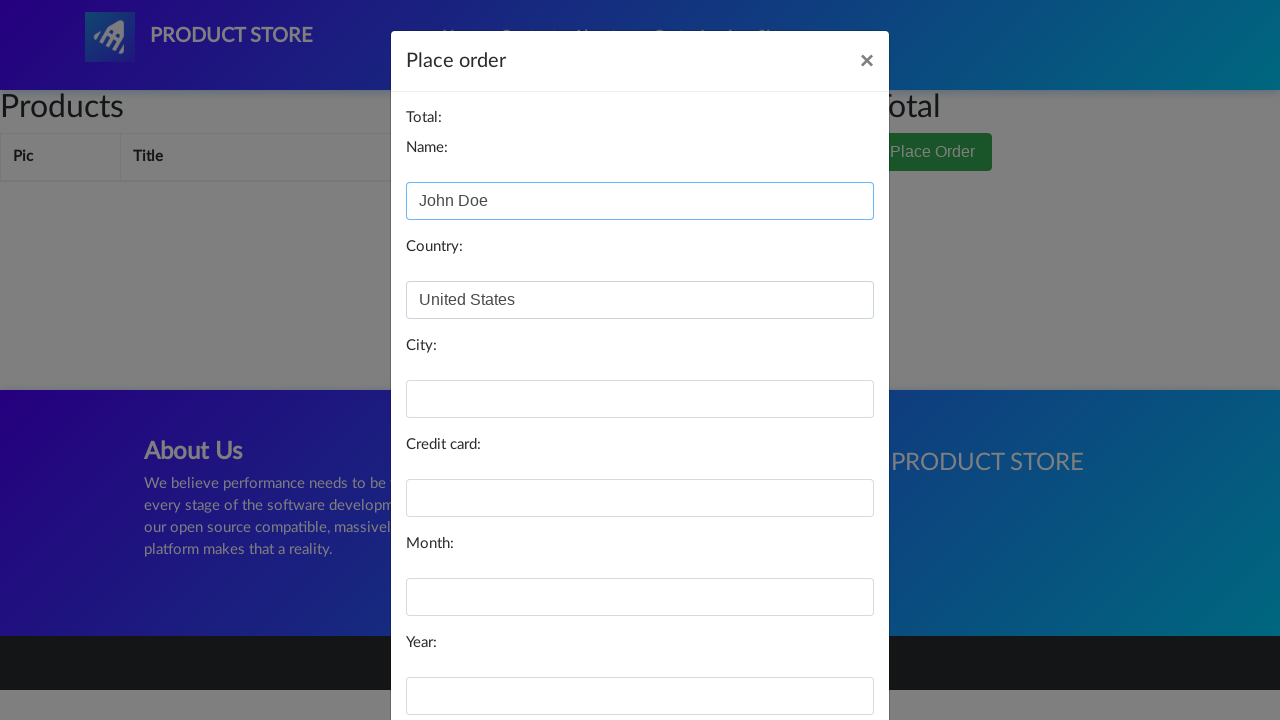

Filled city field with 'New York' on #city
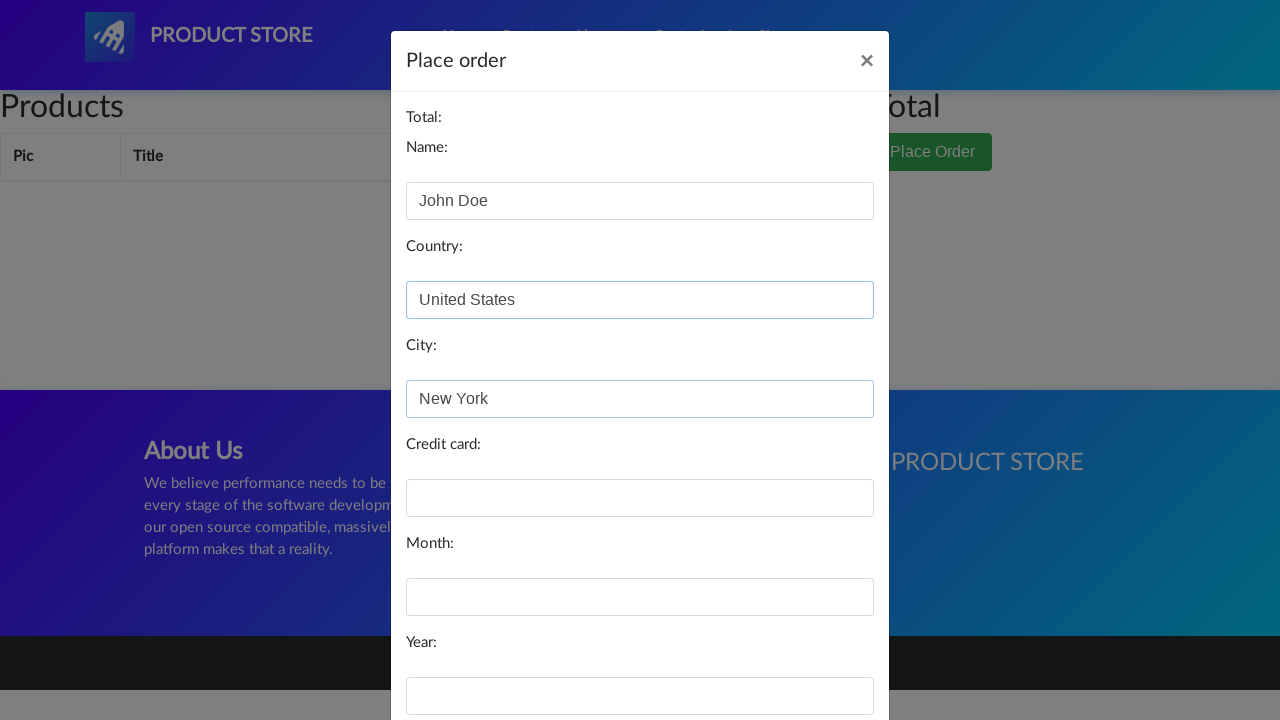

Filled card number field with test credit card on #card
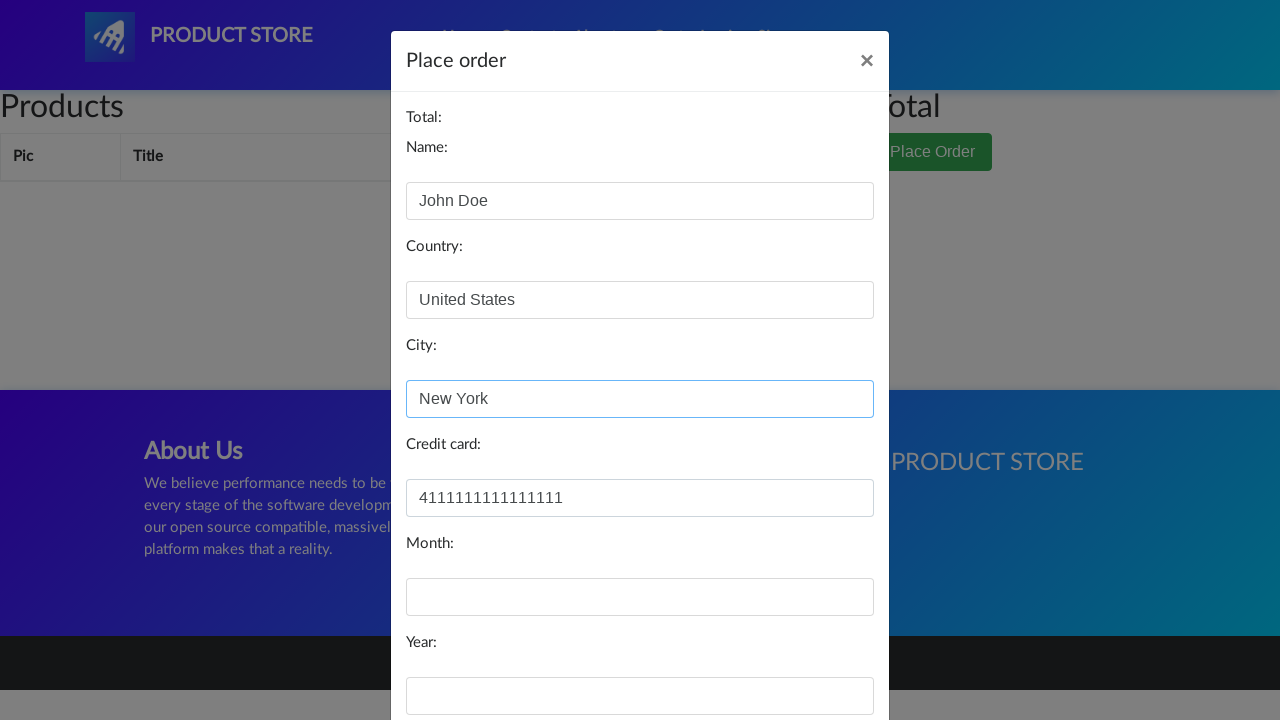

Filled month field with '12' on #month
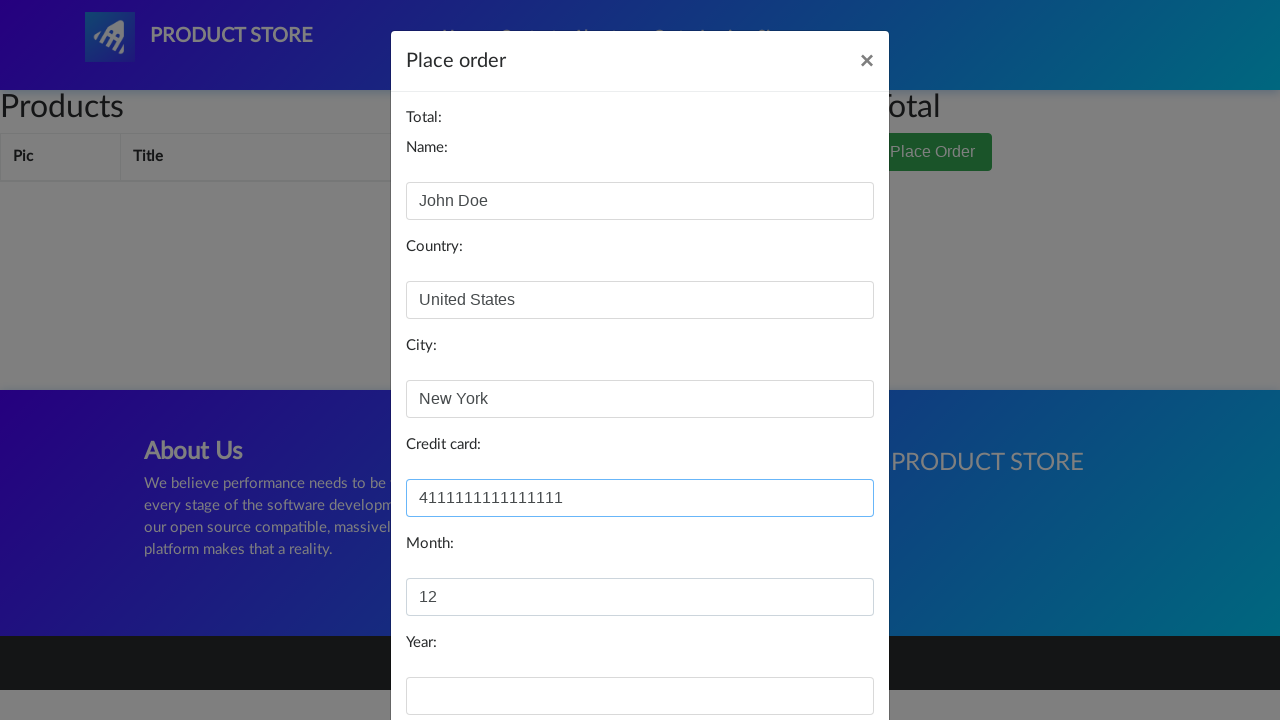

Filled year field with '2025' on #year
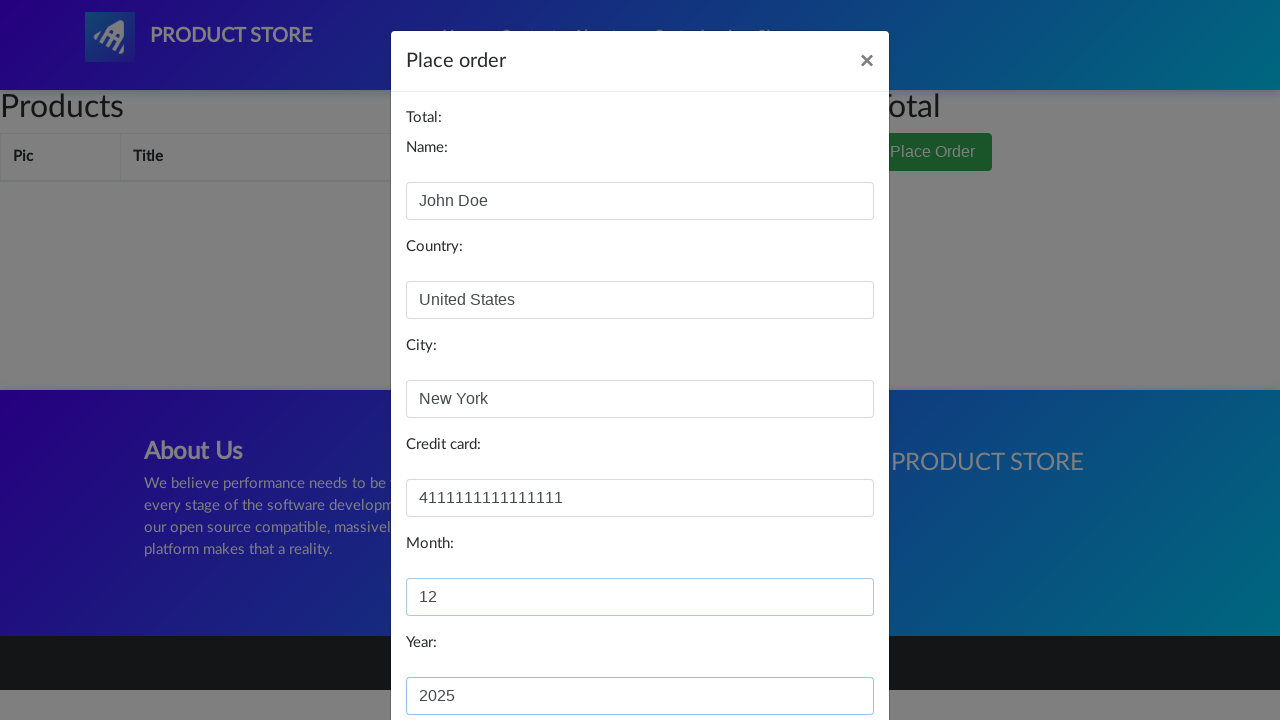

Clicked purchase button to submit the order at (823, 655) on button[onclick='purchaseOrder()']
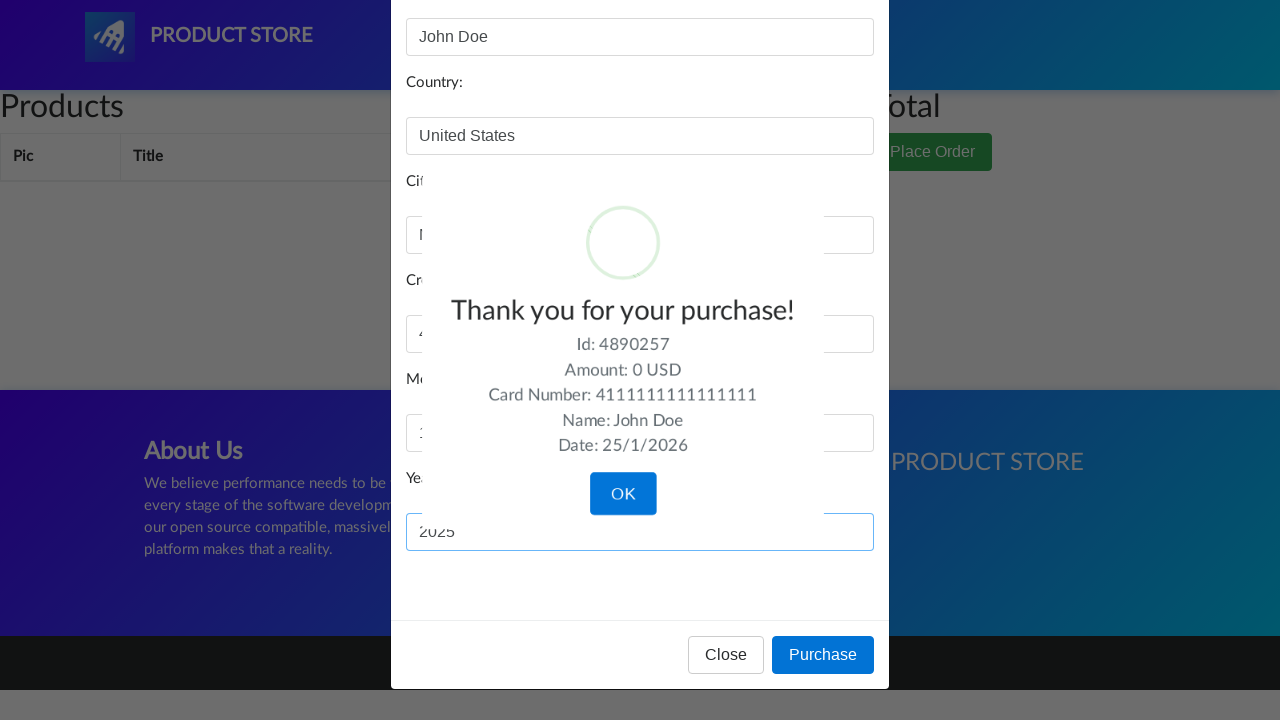

Order confirmation alert appeared
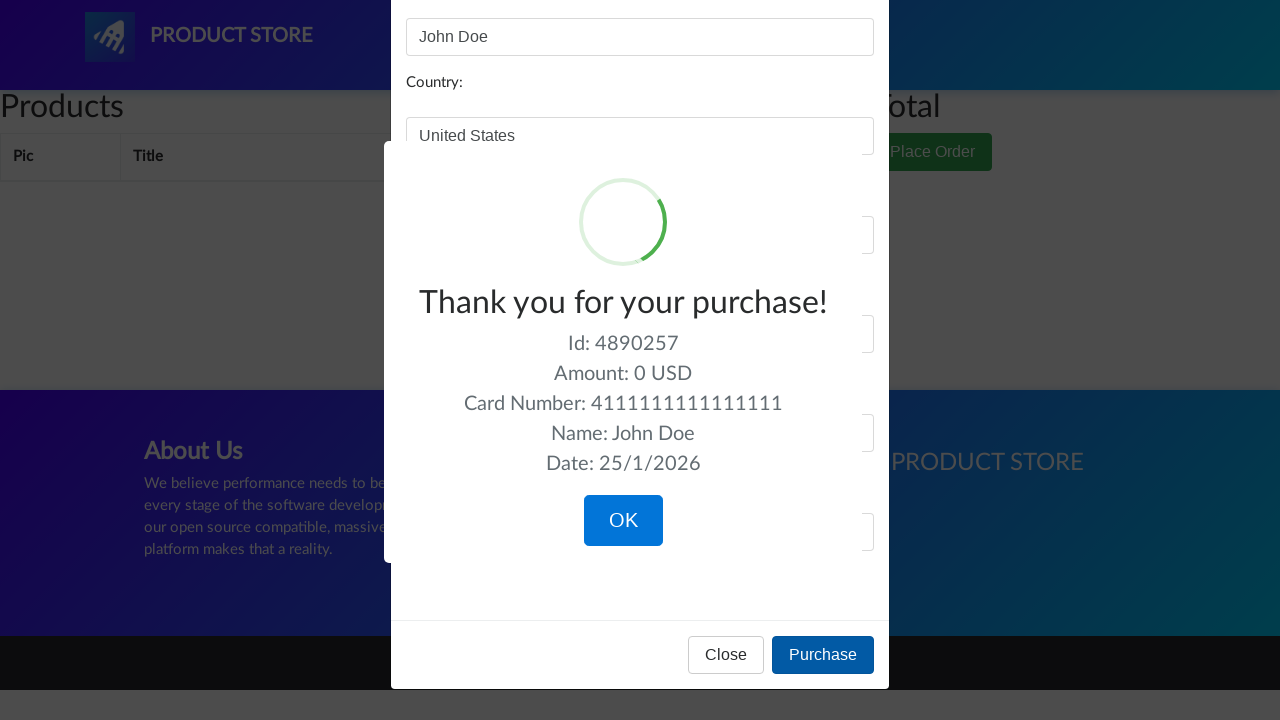

Verified thank you message is displayed confirming successful purchase
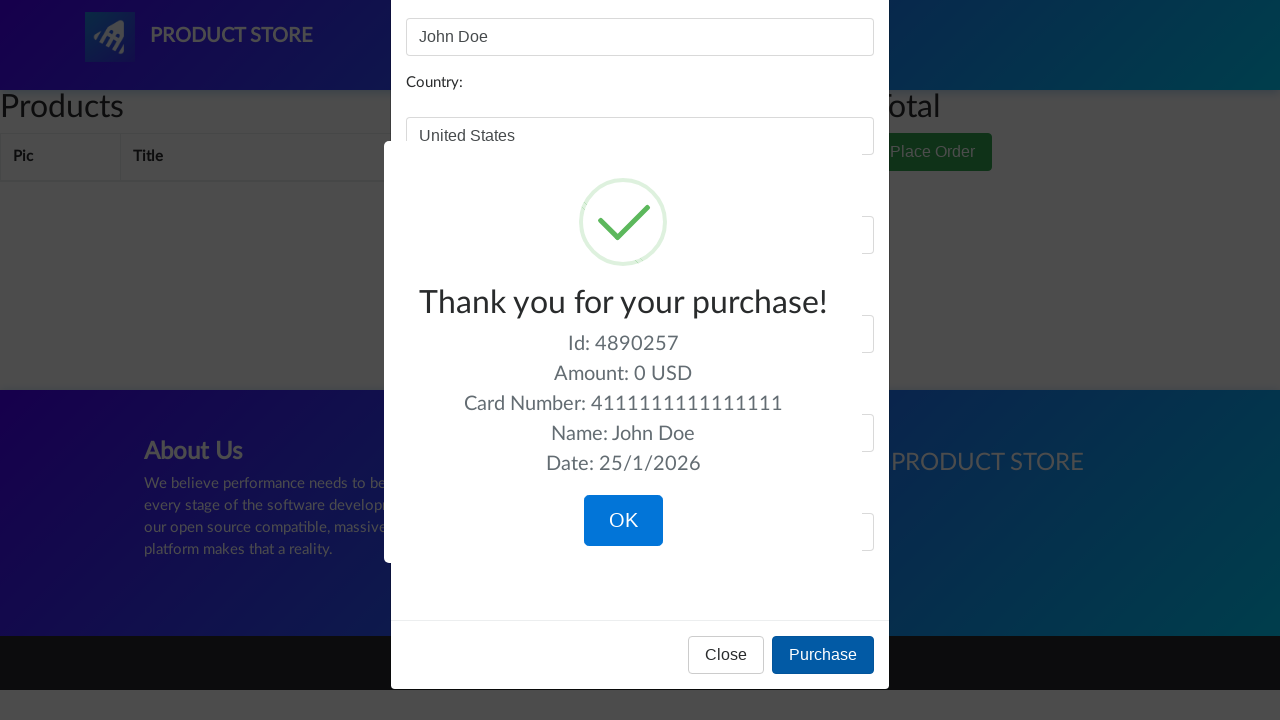

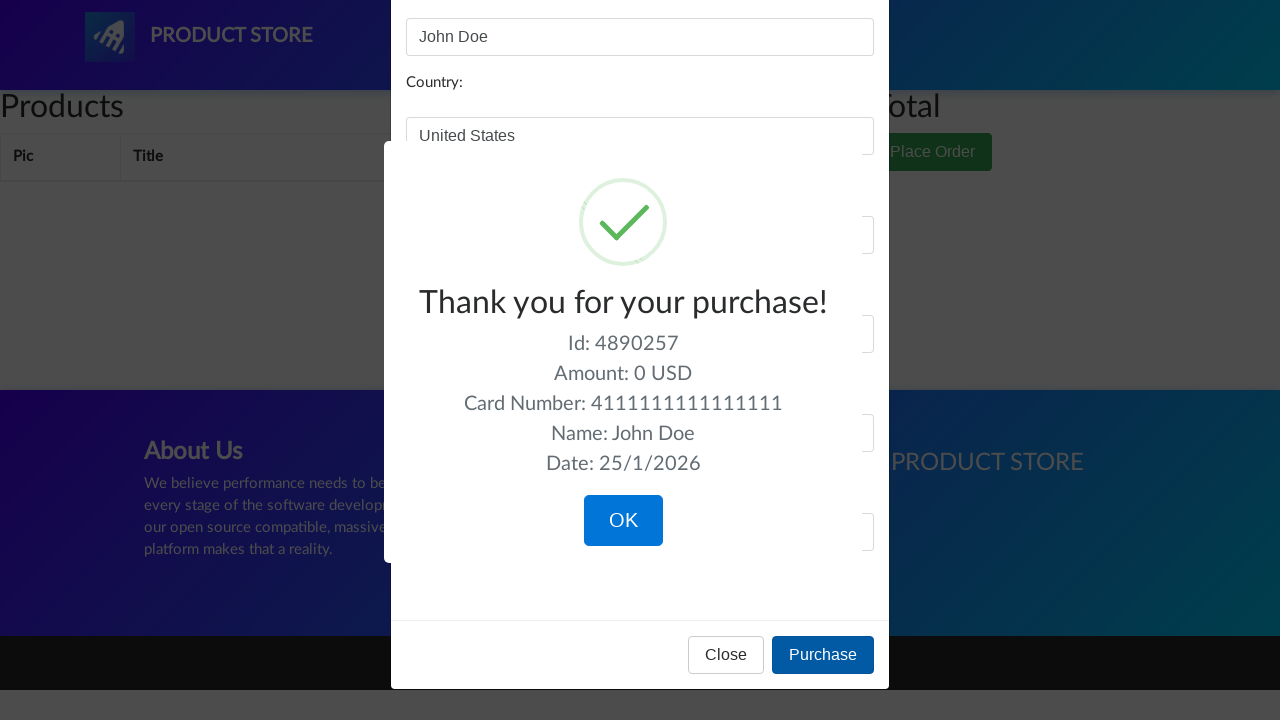